Navigates to DemoBlaze e-commerce demo site, scrolls down the page, interacts with pagination, and clicks on a product to view its details.

Starting URL: https://demoblaze.com/index.html

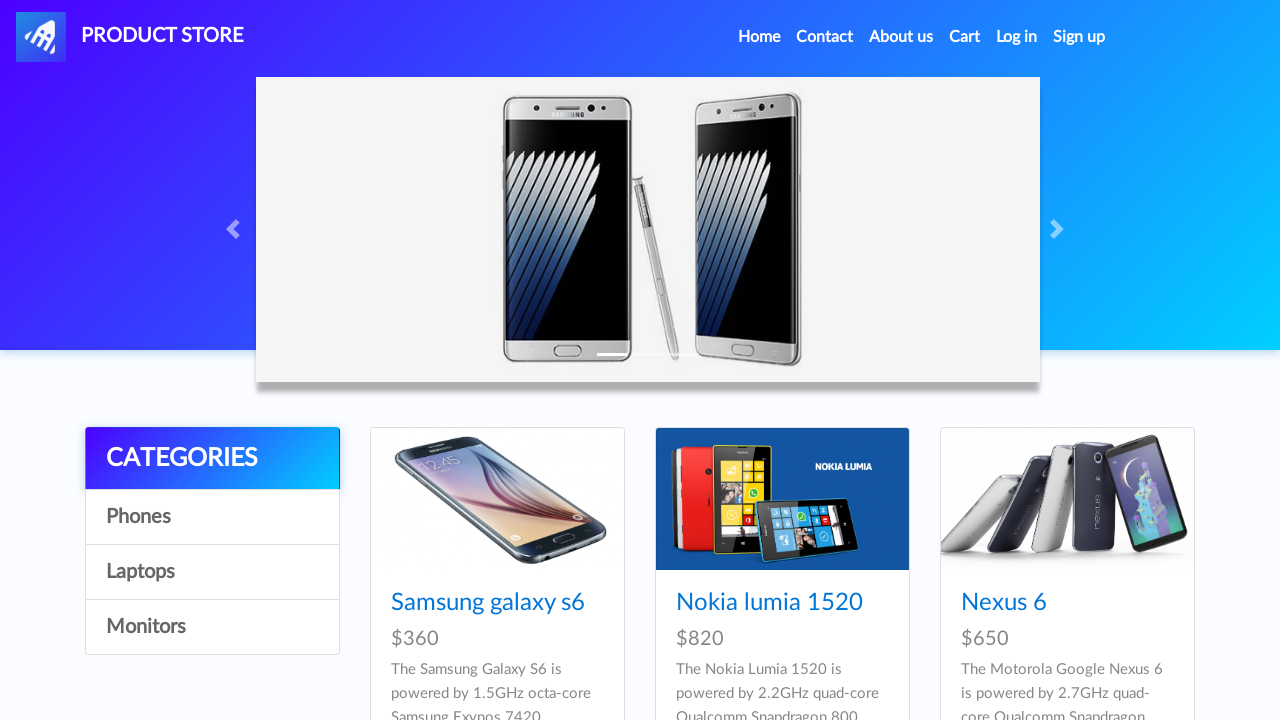

Navigated to DemoBlaze e-commerce demo site
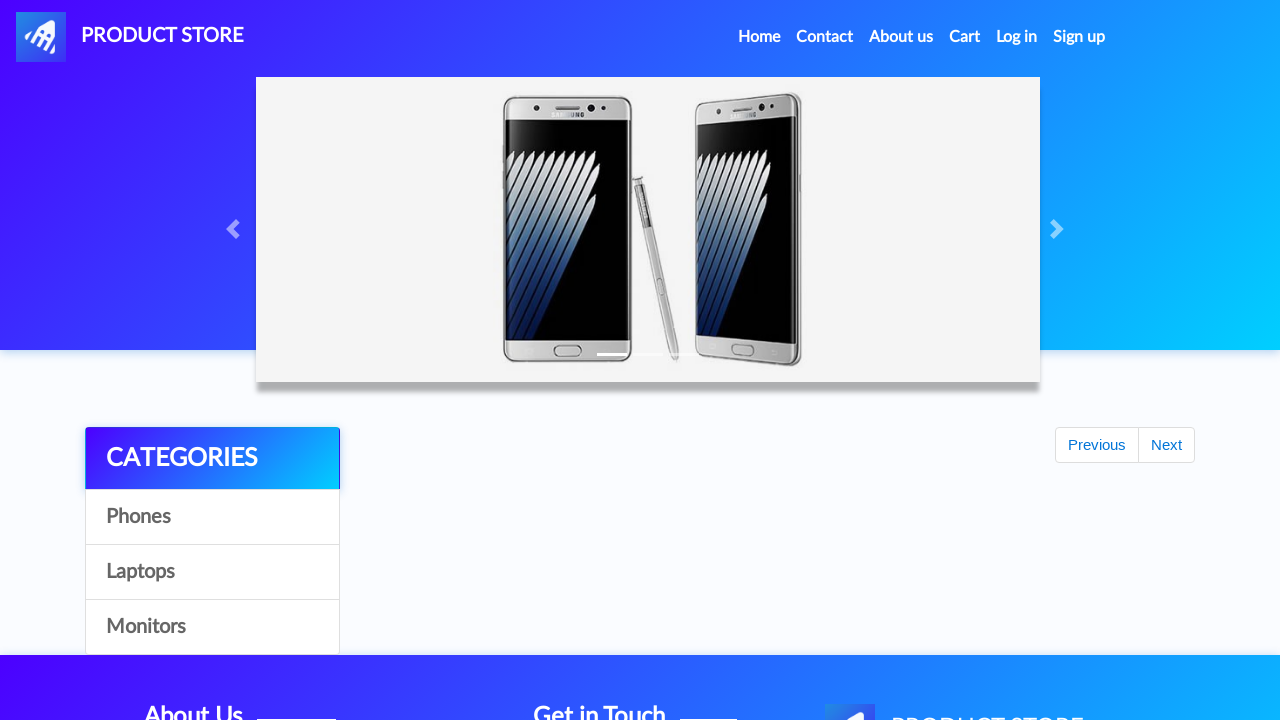

Scrolled down the page to reveal more content
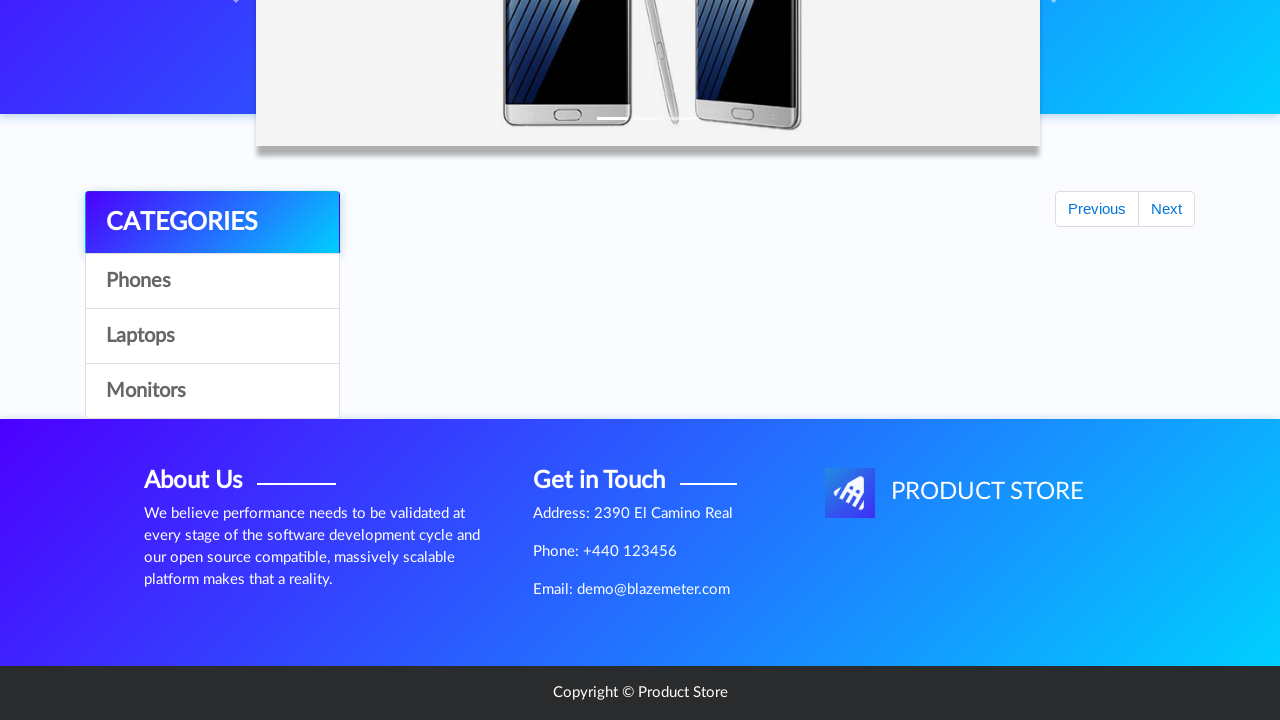

Clicked the 'Next' pagination button to navigate to the next page at (1166, 385) on #next2
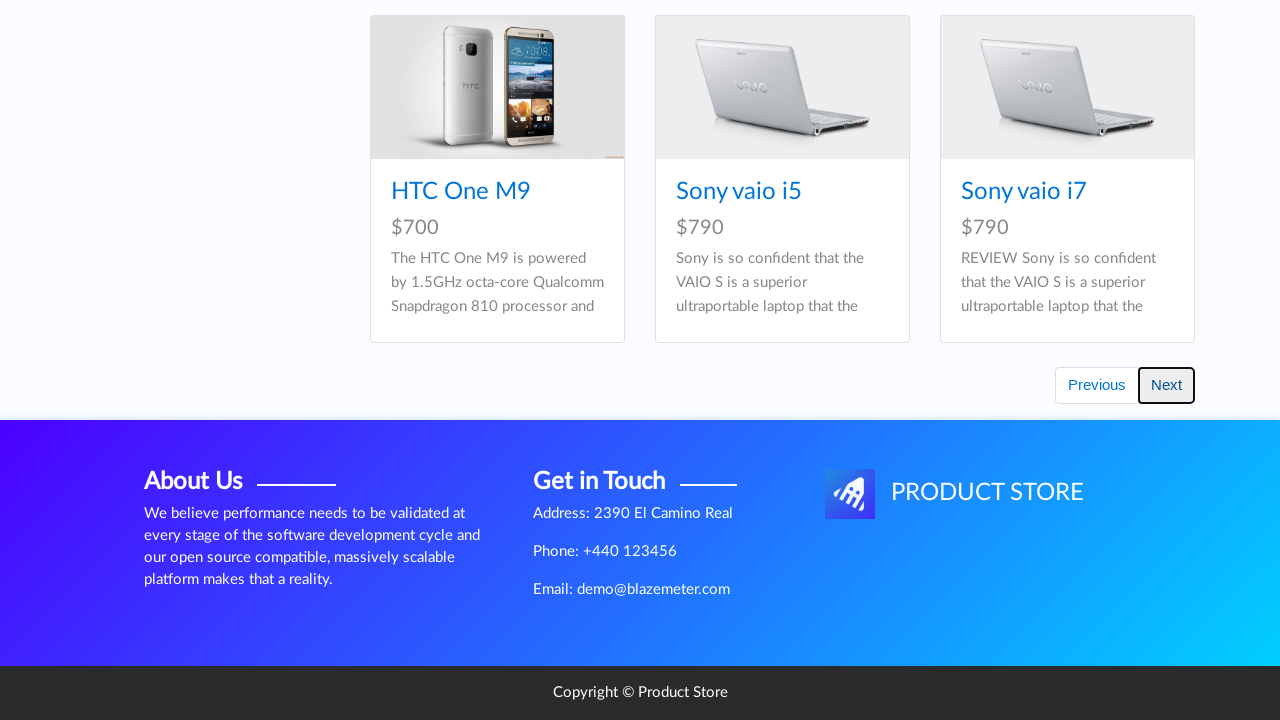

Waited for products to load after pagination
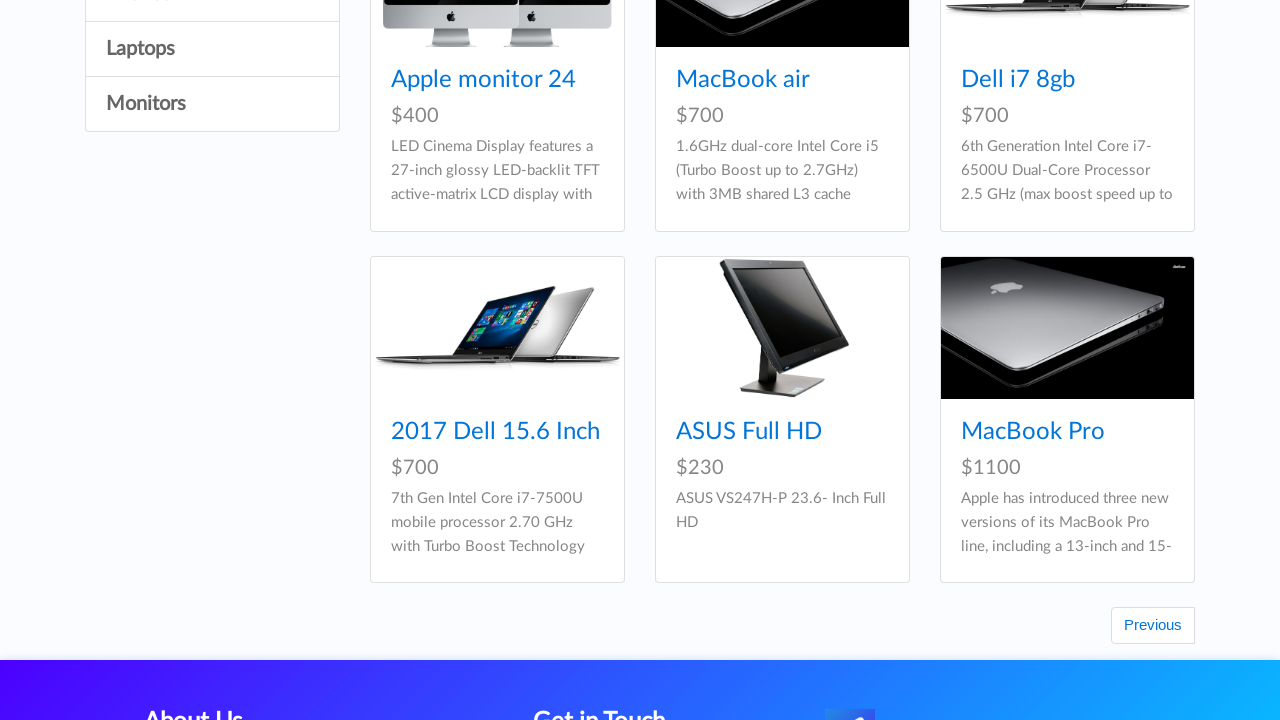

Clicked on the 4th product from the product grid at (496, 432) on xpath=//*[@id='tbodyid']/div[4]/div/div/h4/a
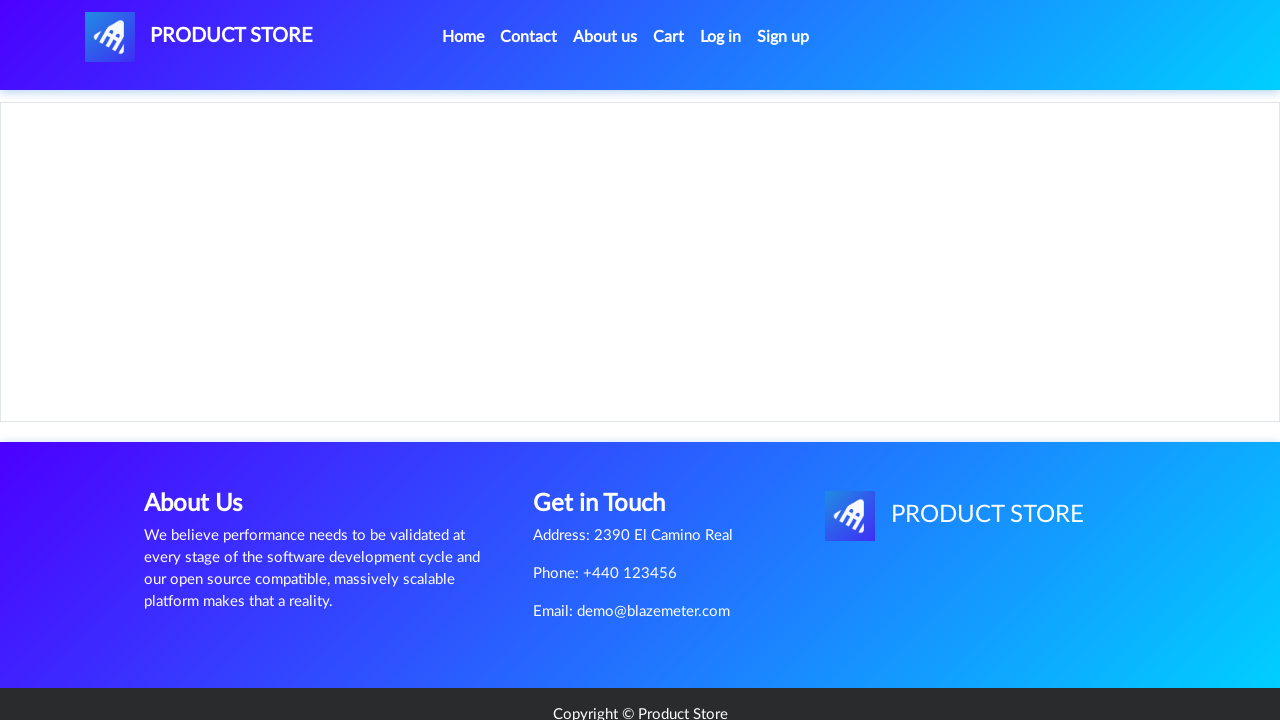

Product details page loaded successfully
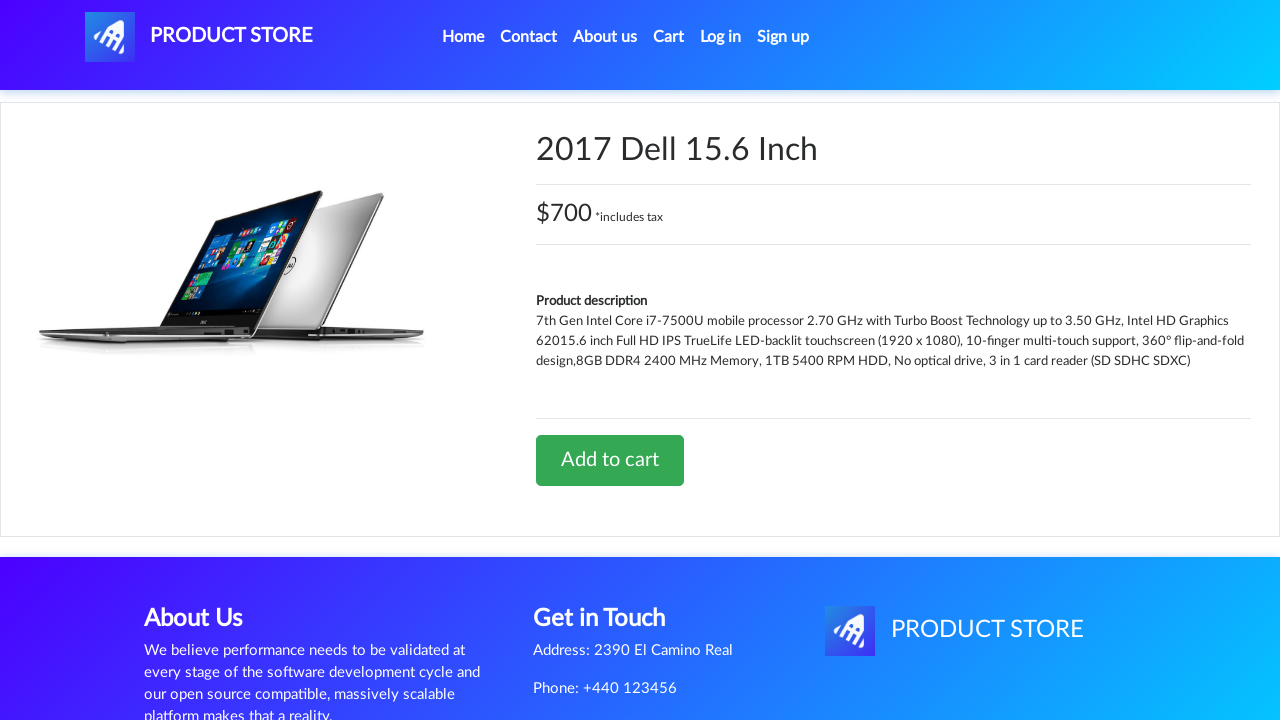

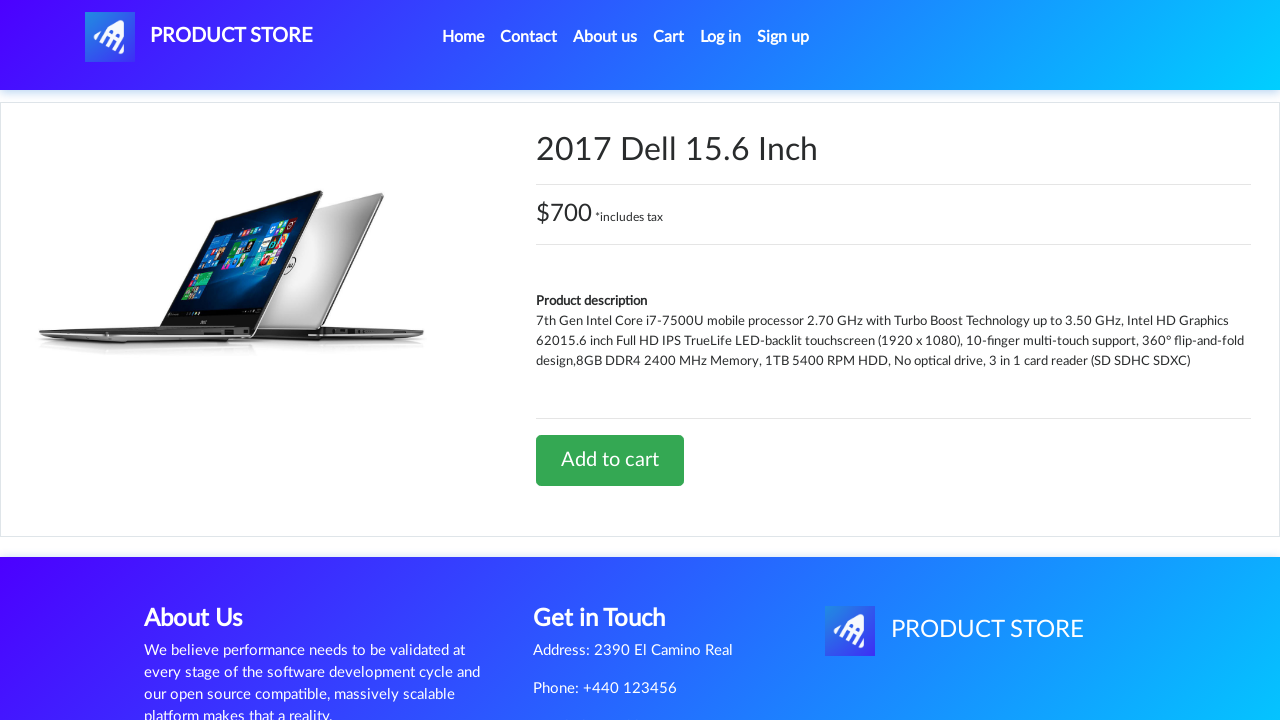